Navigates to Google Mail support page, scrolls to the language selector dropdown and clicks on it

Starting URL: https://support.google.com/mail/answer/56256?hl=en

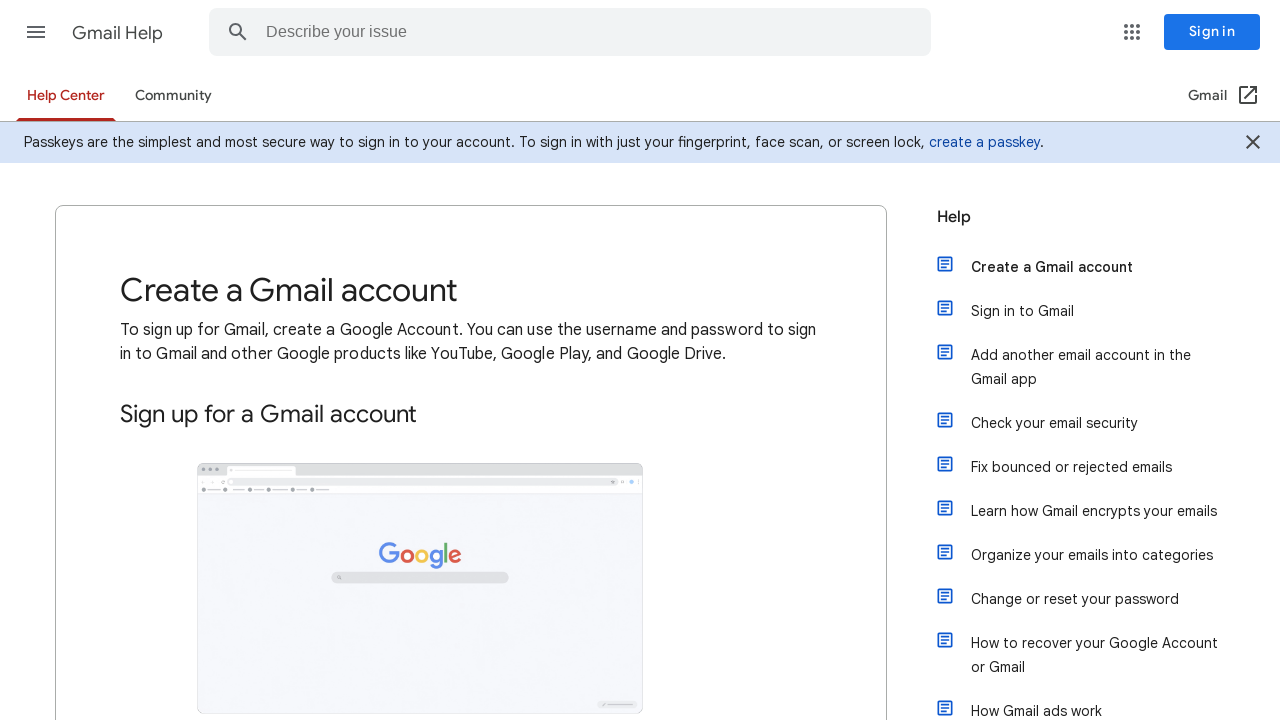

Navigated to Google Mail support page
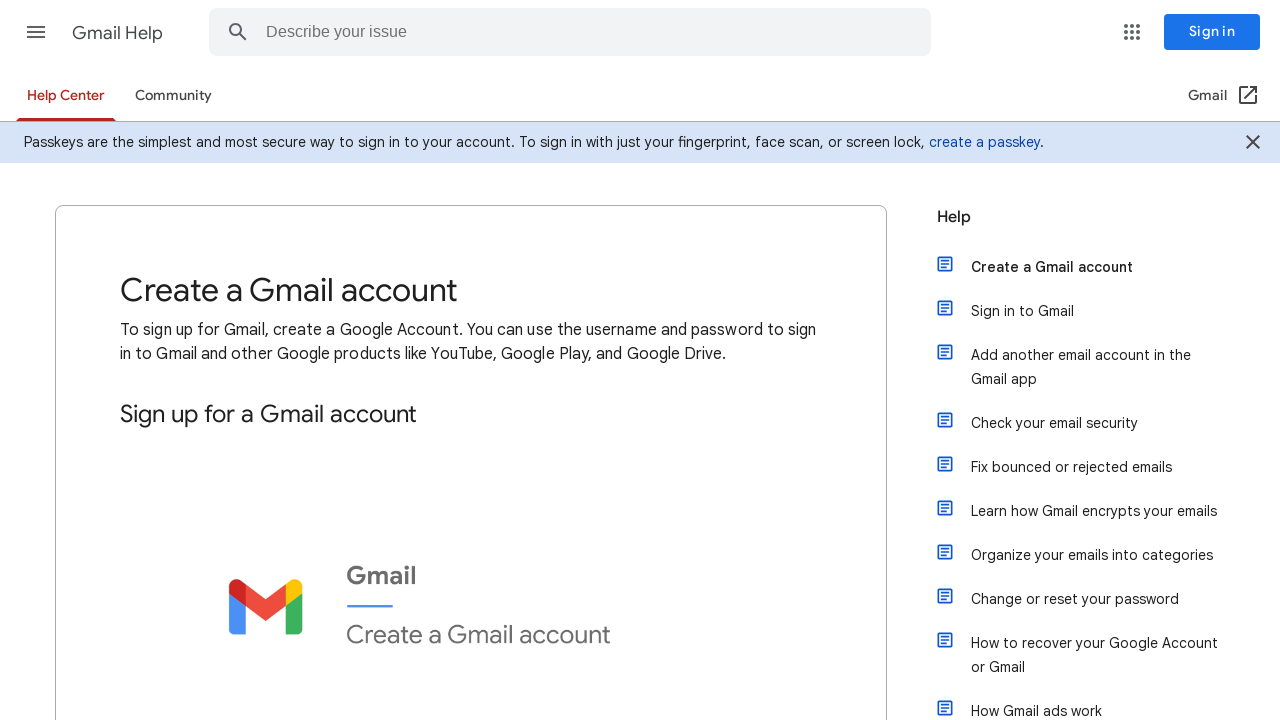

Scrolled to language selector dropdown
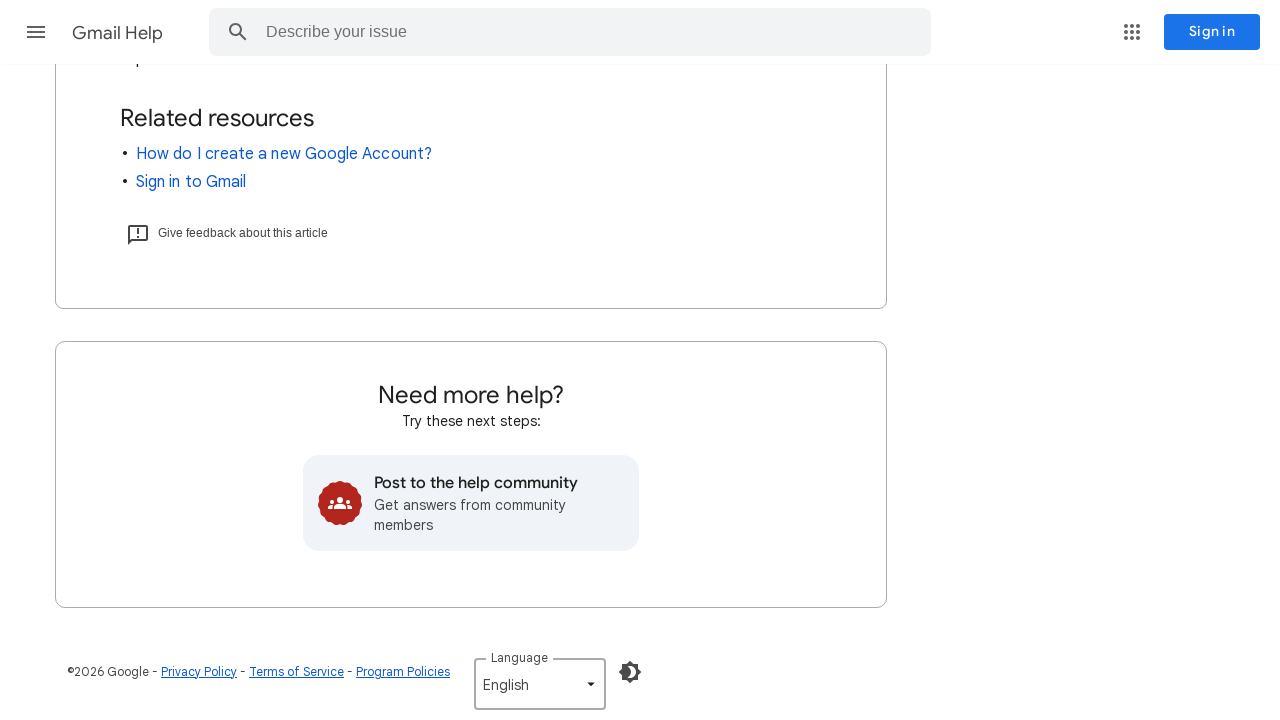

Clicked on language selector dropdown at (540, 684) on xpath=//div[@class='language-selector-select sc-select']
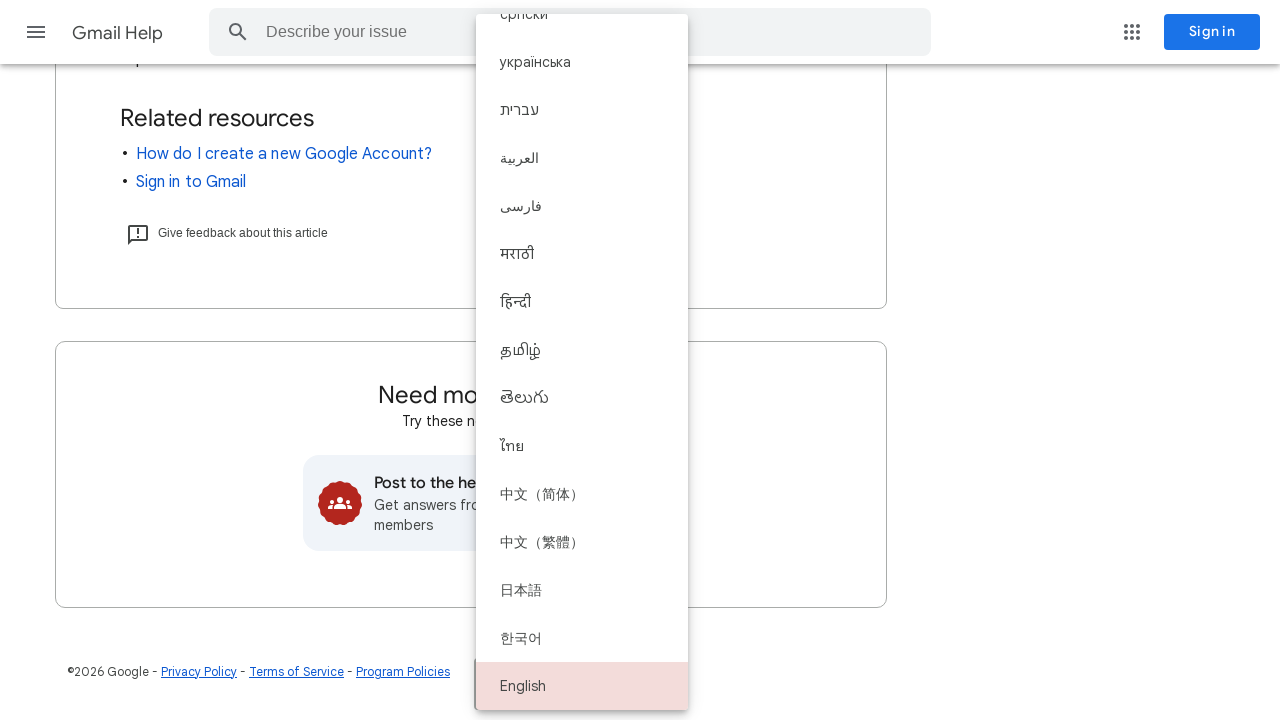

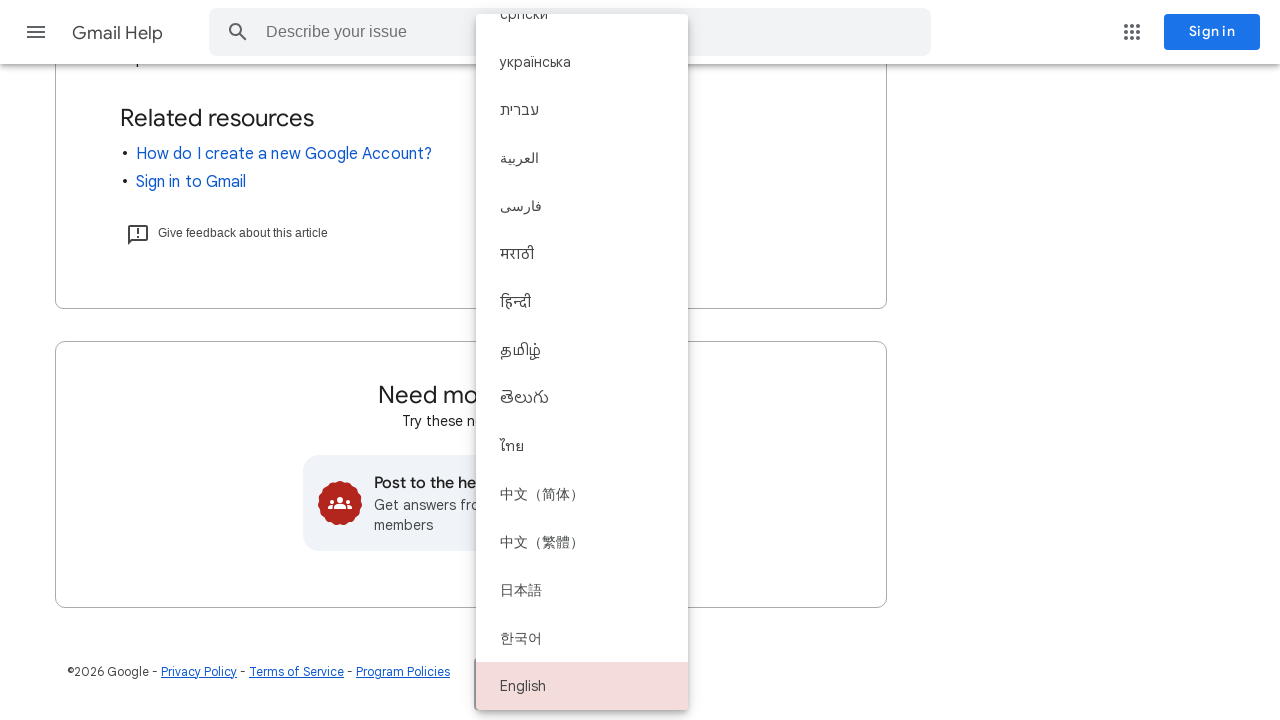